Tests that error icons appear on form fields after validation failure, and that clicking the error dismiss button removes the icons

Starting URL: https://www.saucedemo.com/

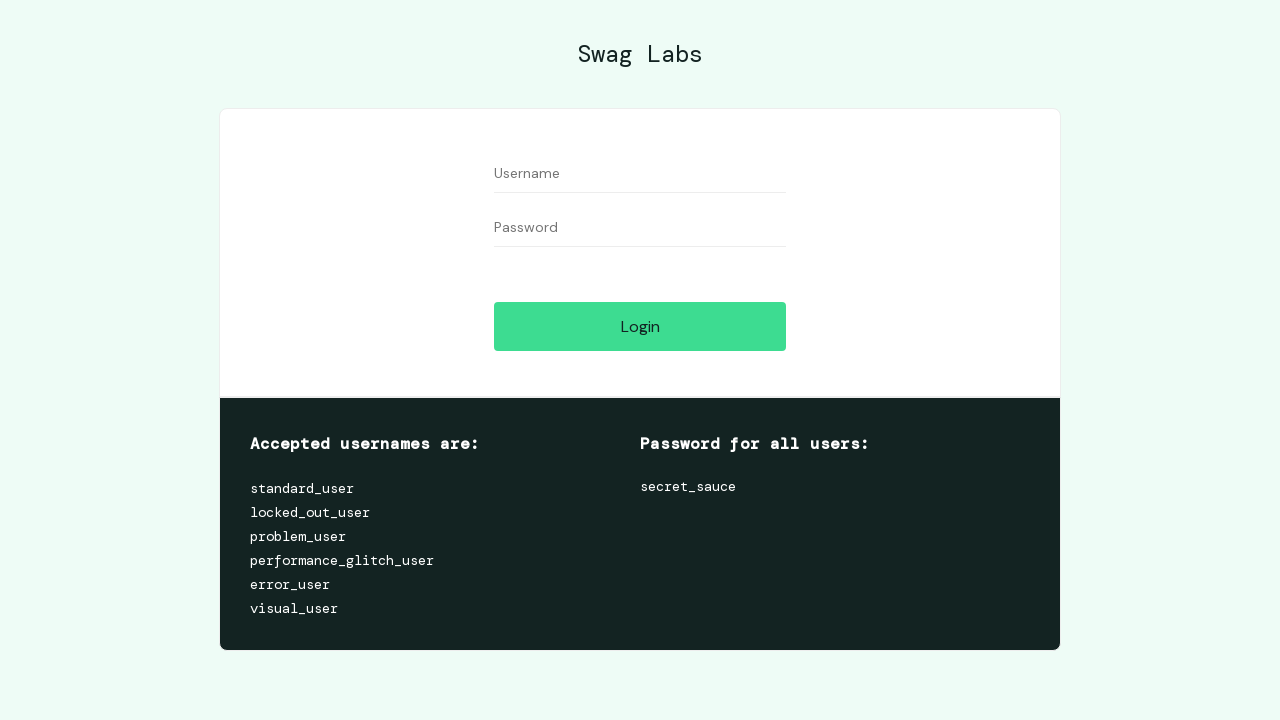

Cleared username field on #user-name
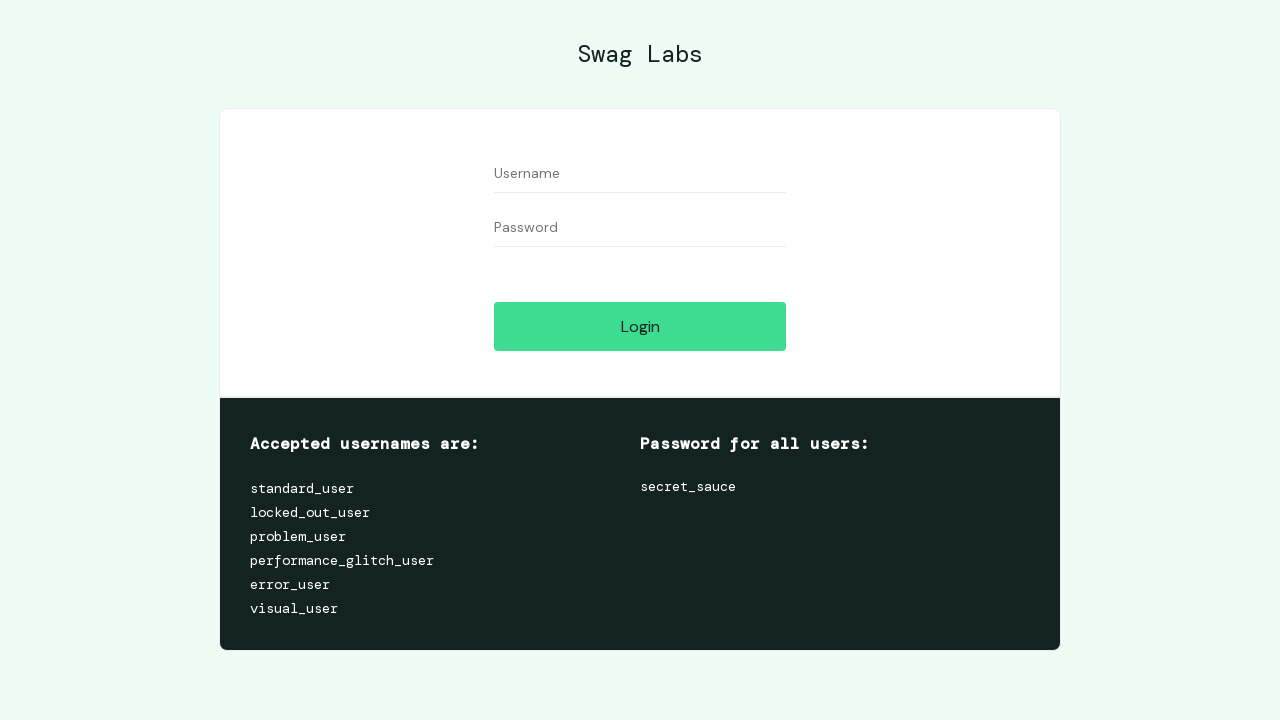

Cleared password field on #password
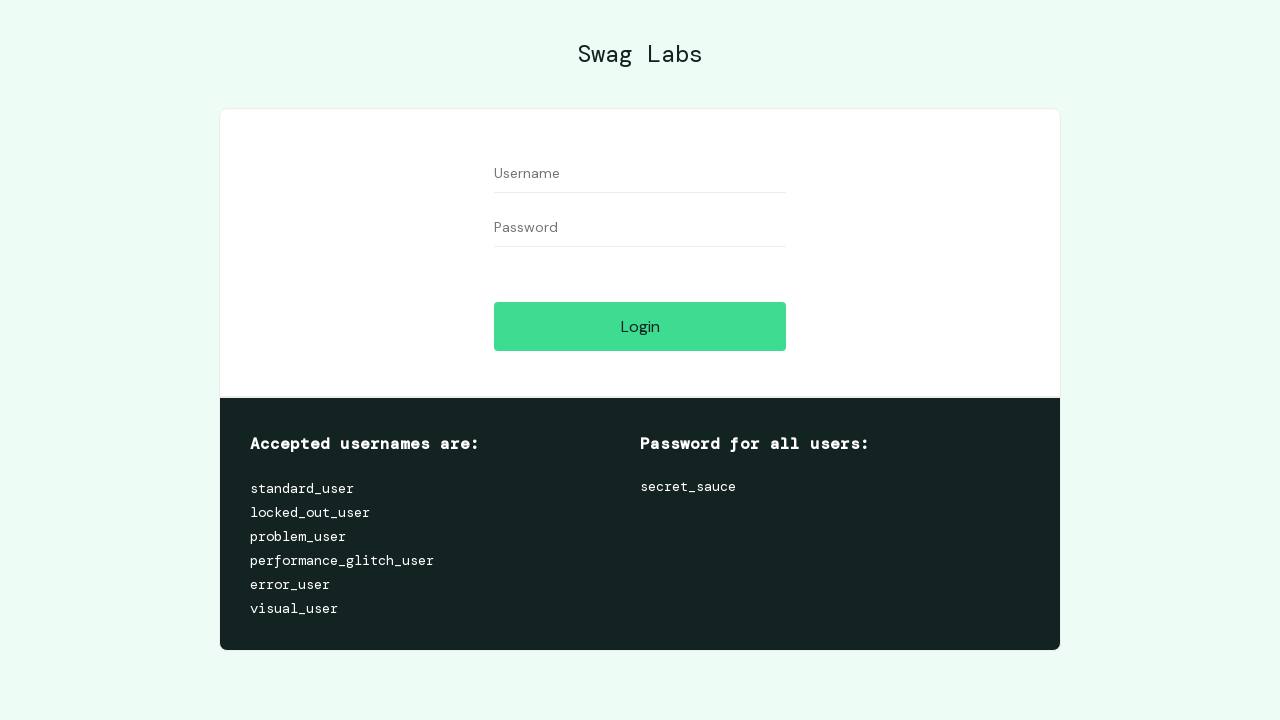

Clicked login button to trigger validation error at (640, 326) on #login-button
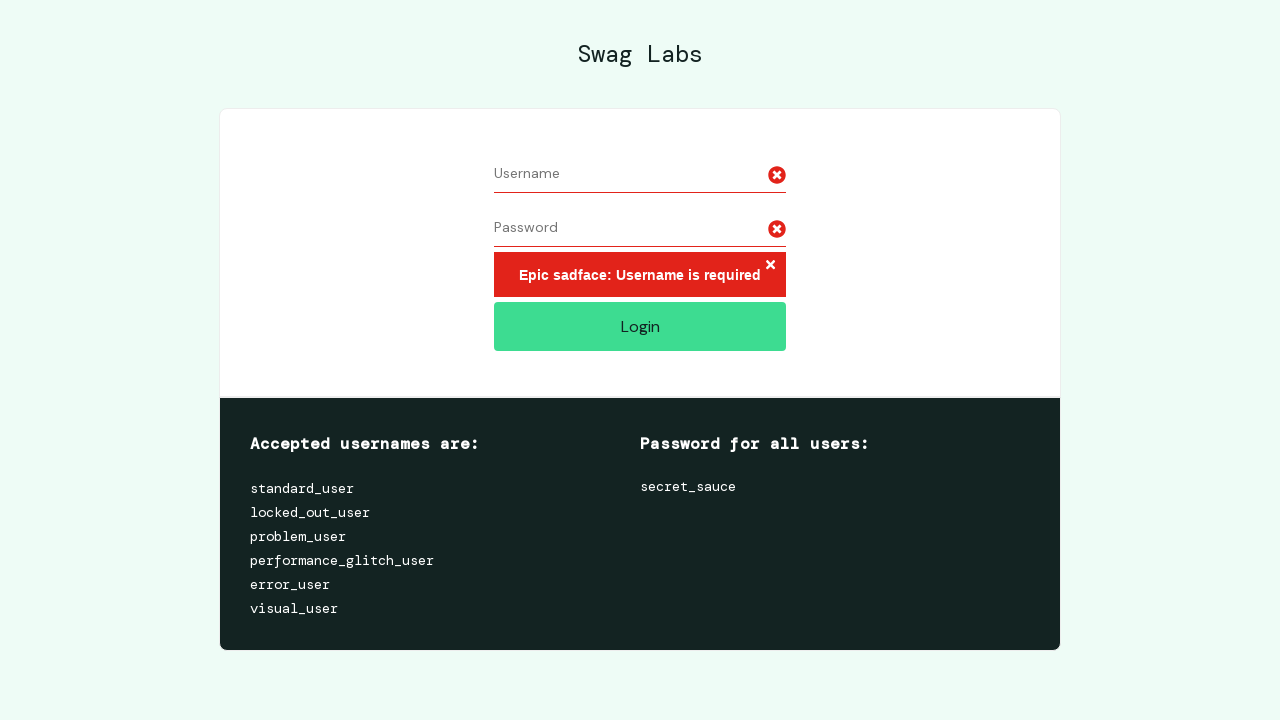

Error icon appeared on first form field
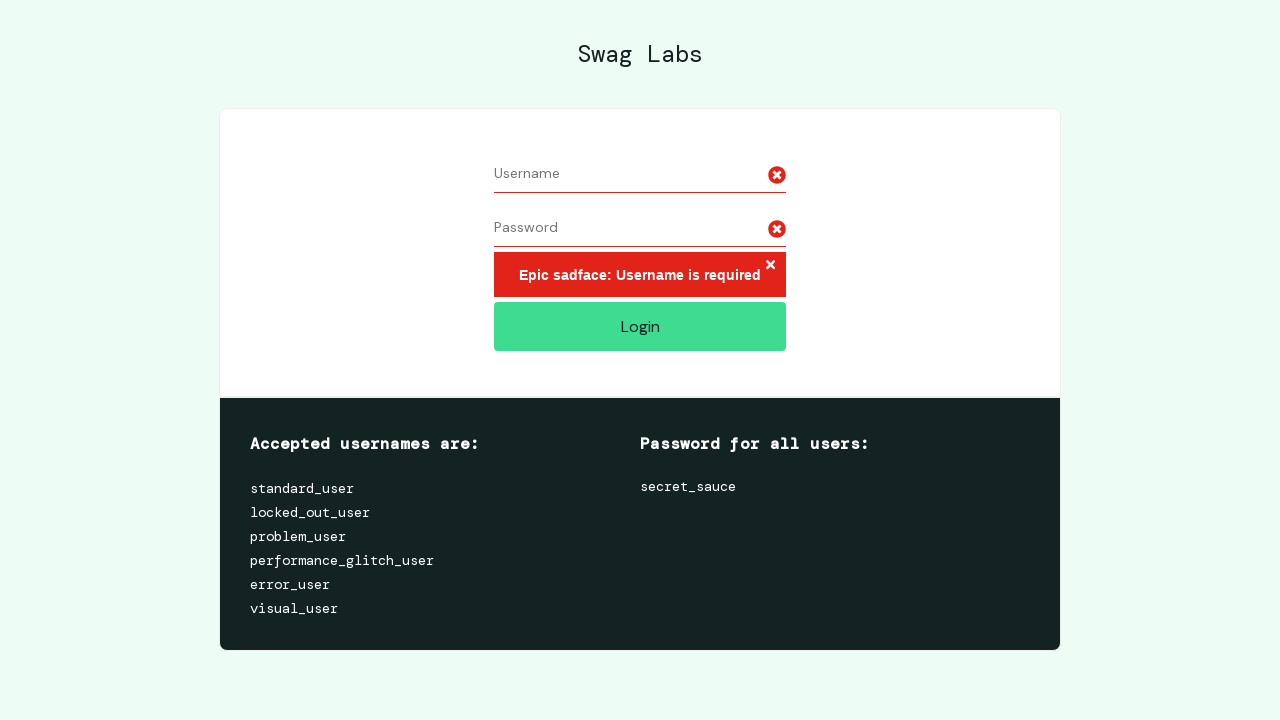

Error icon appeared on second form field
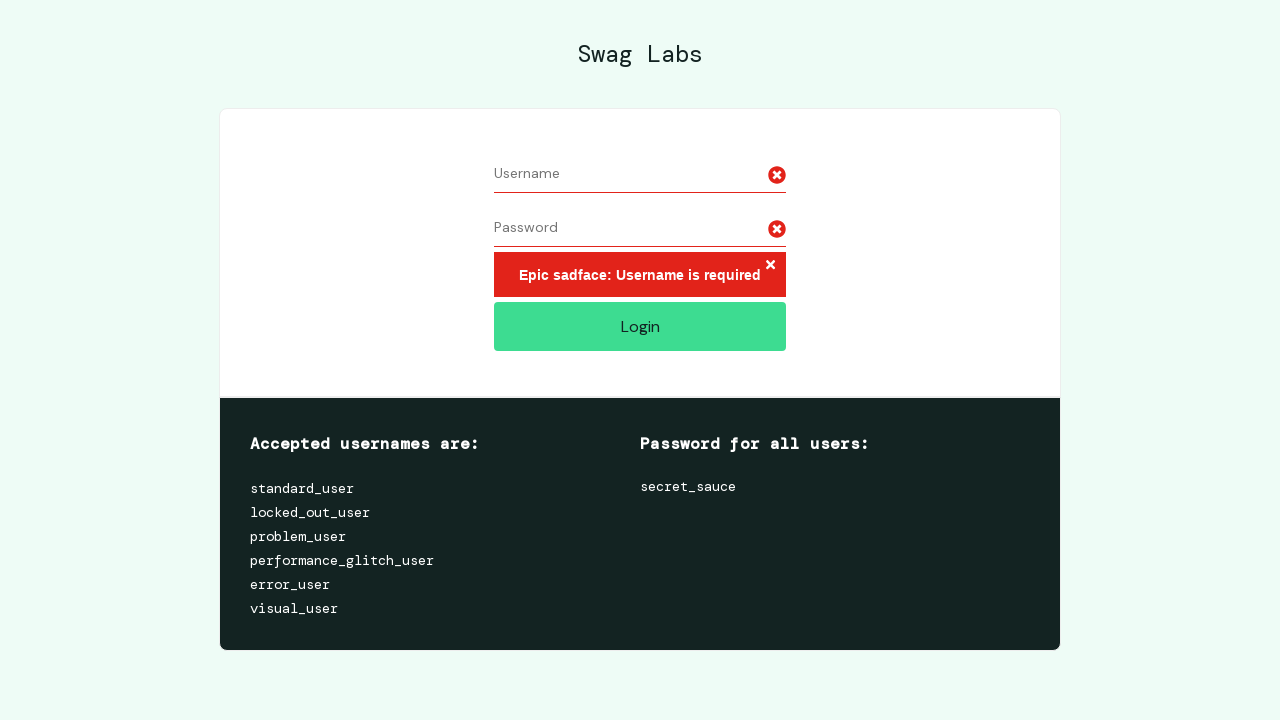

Clicked error dismiss button to remove error icons at (770, 266) on .error-button
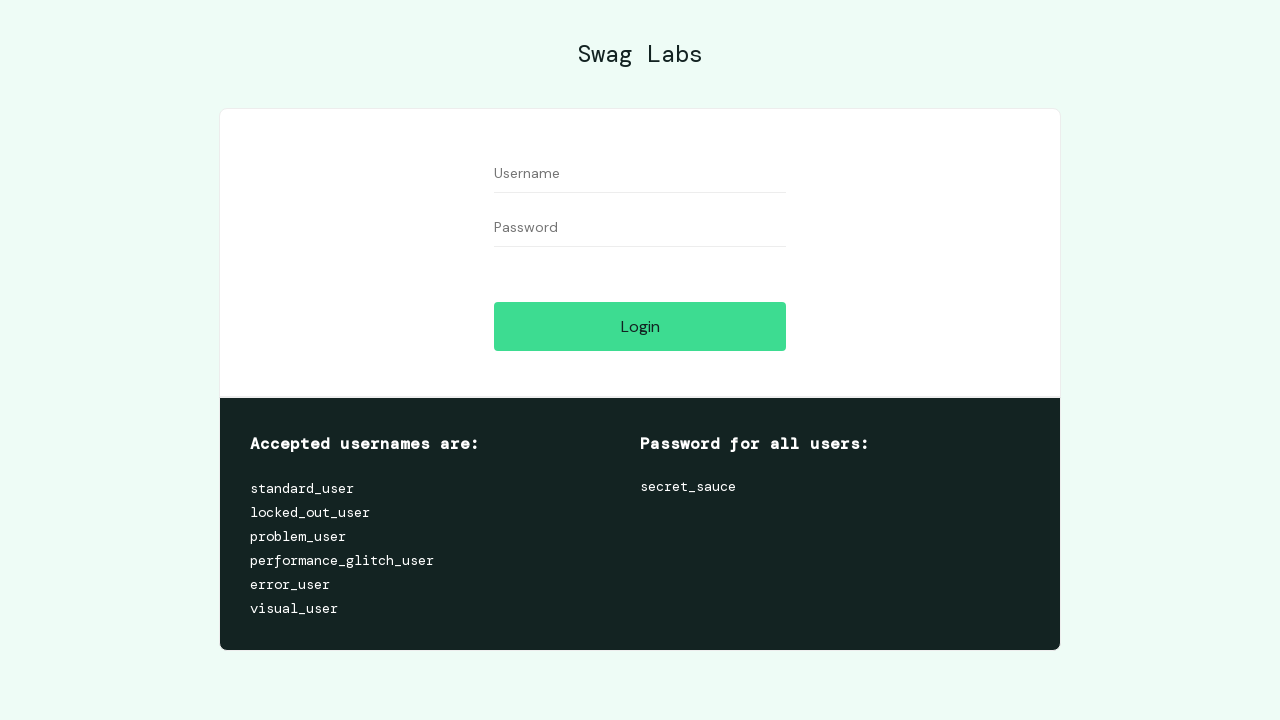

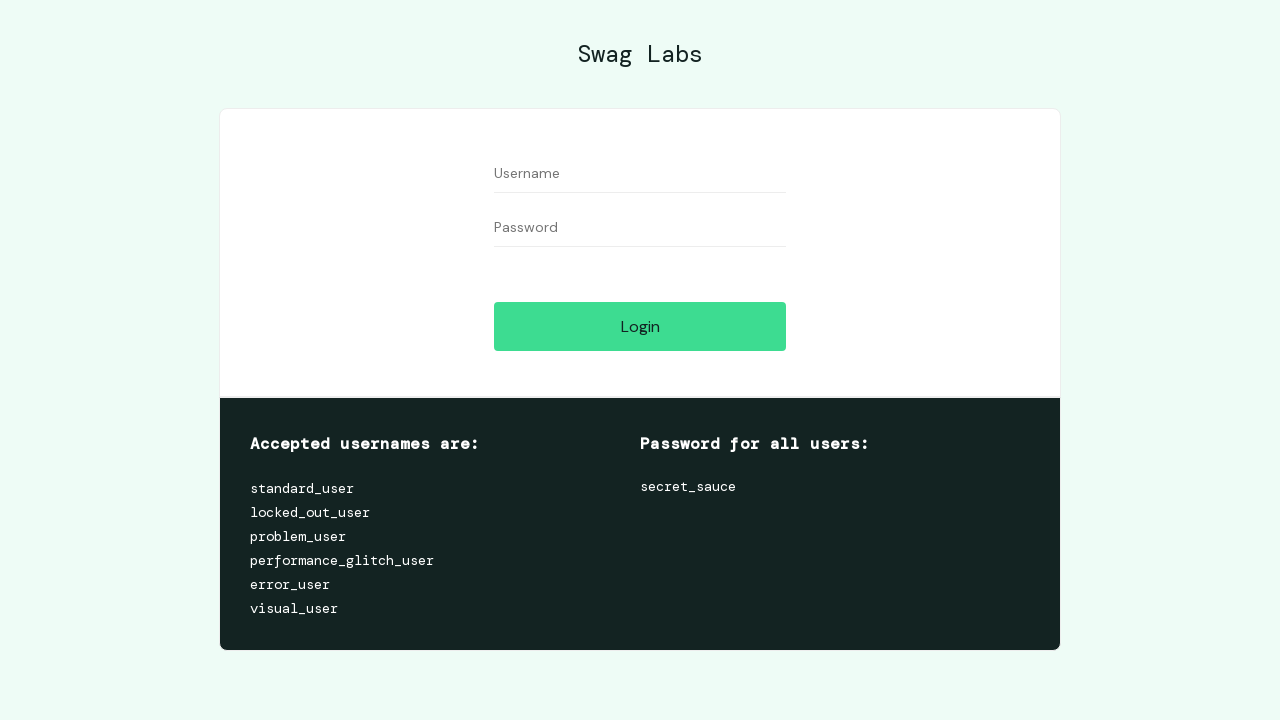